Tests timeout handling by clicking an AJAX trigger button and then clicking the success element that appears after the AJAX request completes.

Starting URL: http://uitestingplayground.com/ajax

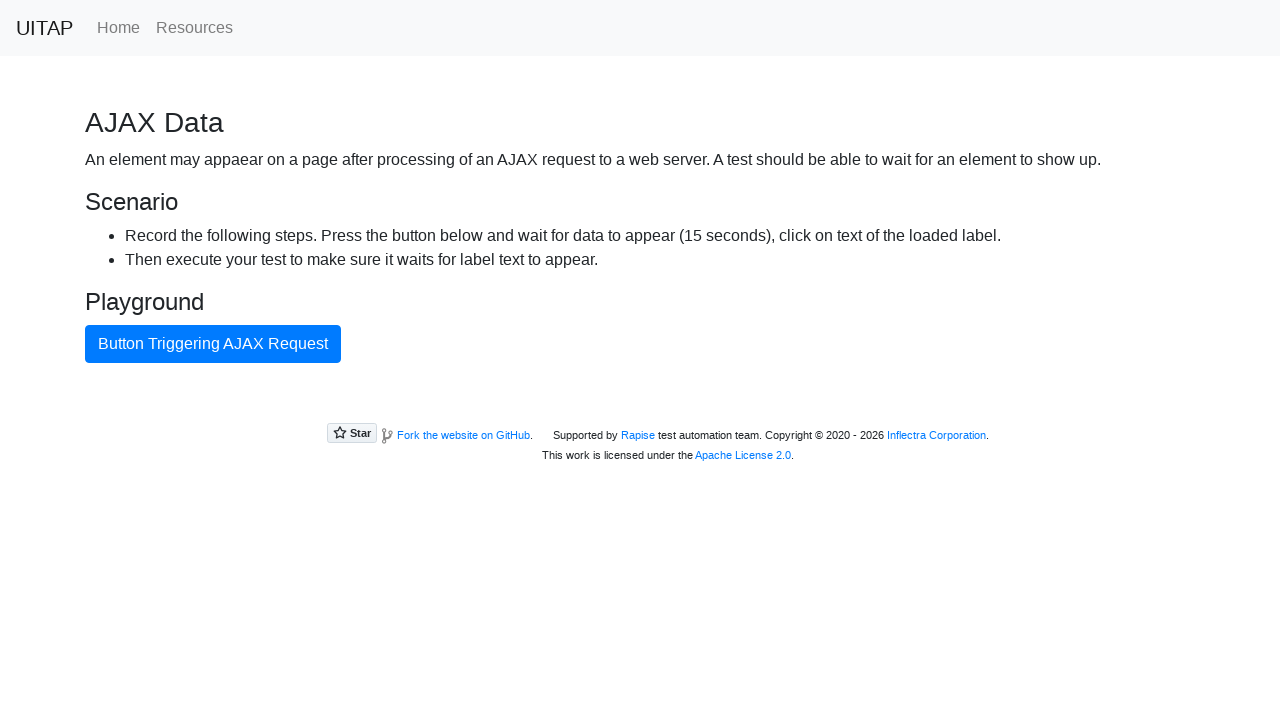

Navigated to AJAX test page
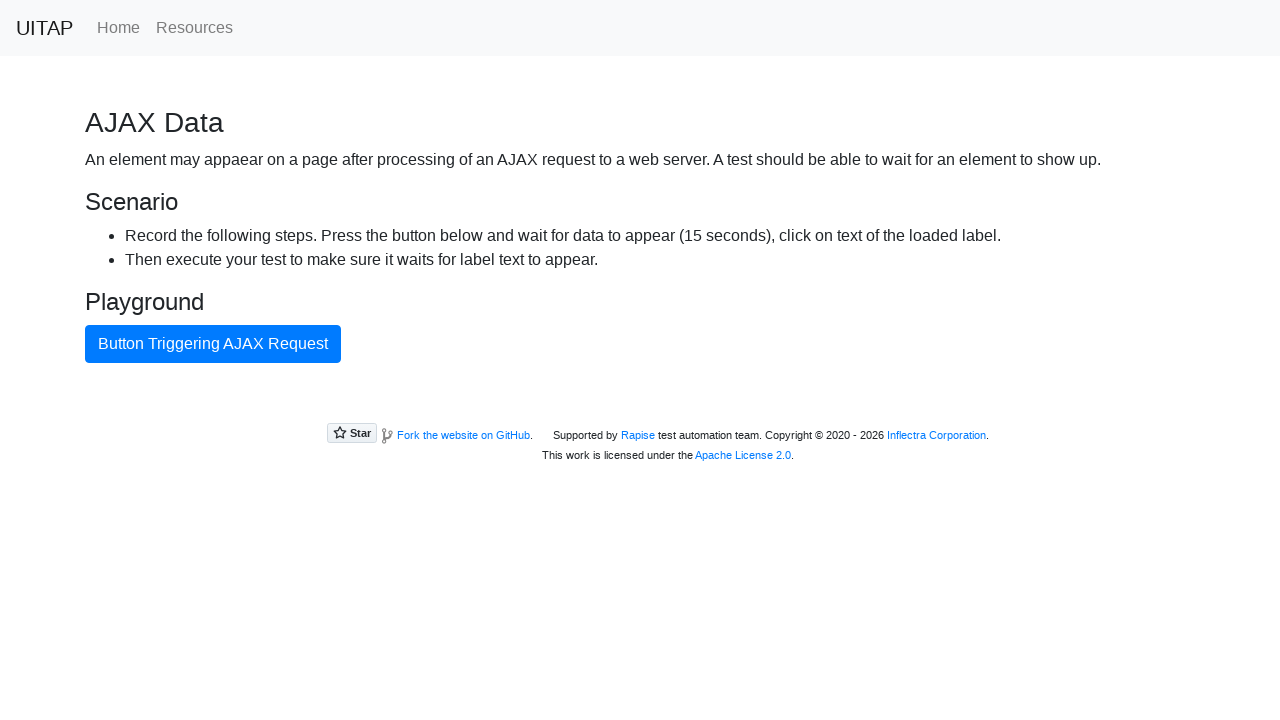

Clicked button triggering AJAX request at (213, 344) on internal:text="Button Triggering AJAX Request"i
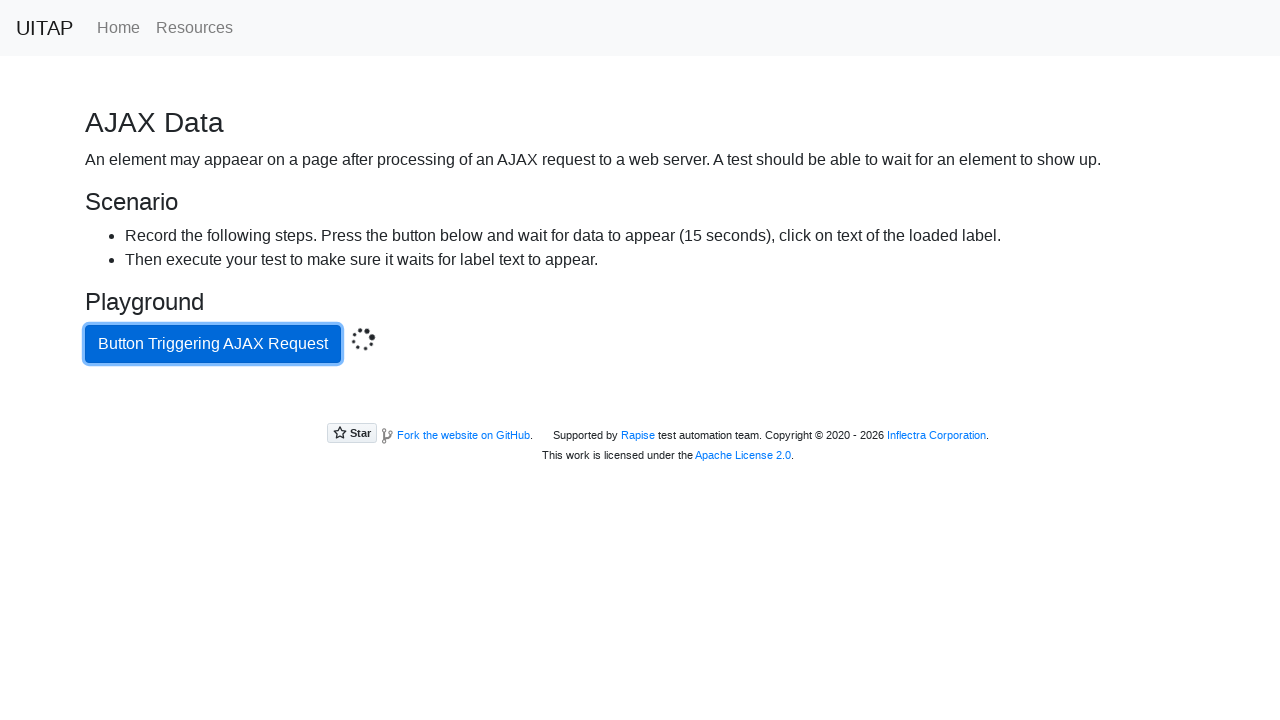

Clicked success element that appeared after AJAX request completed at (640, 405) on .bg-success
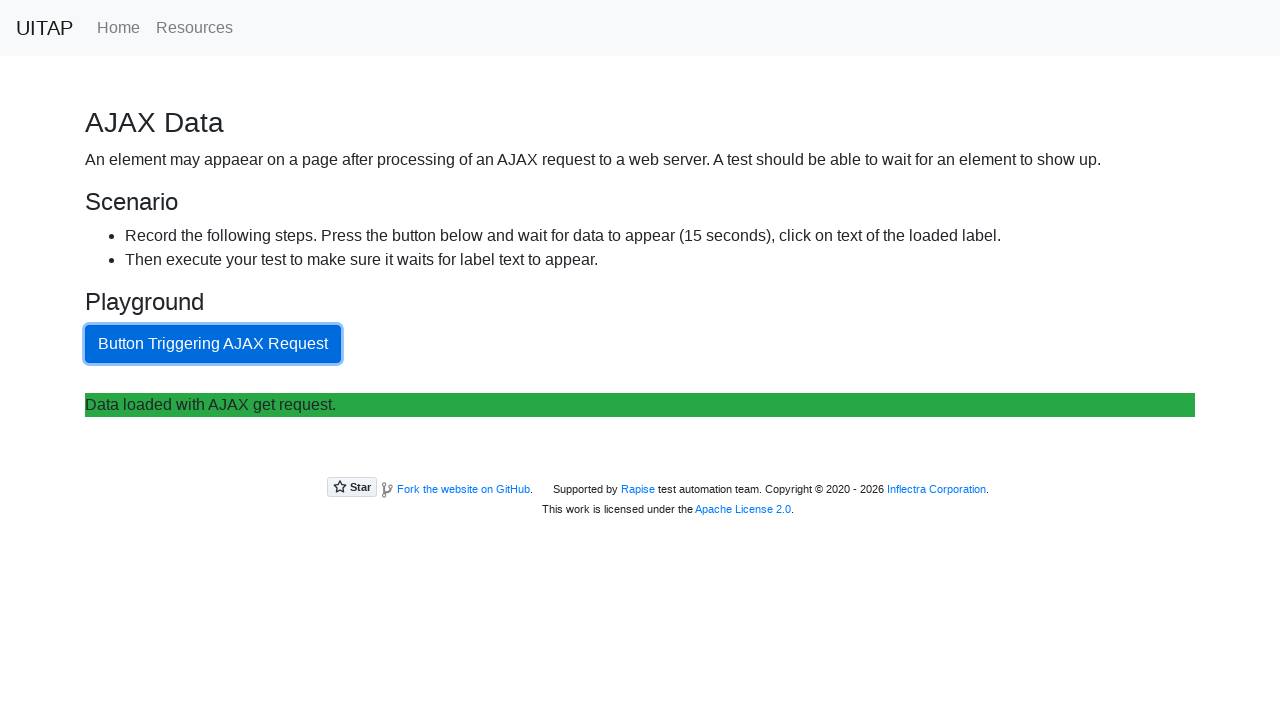

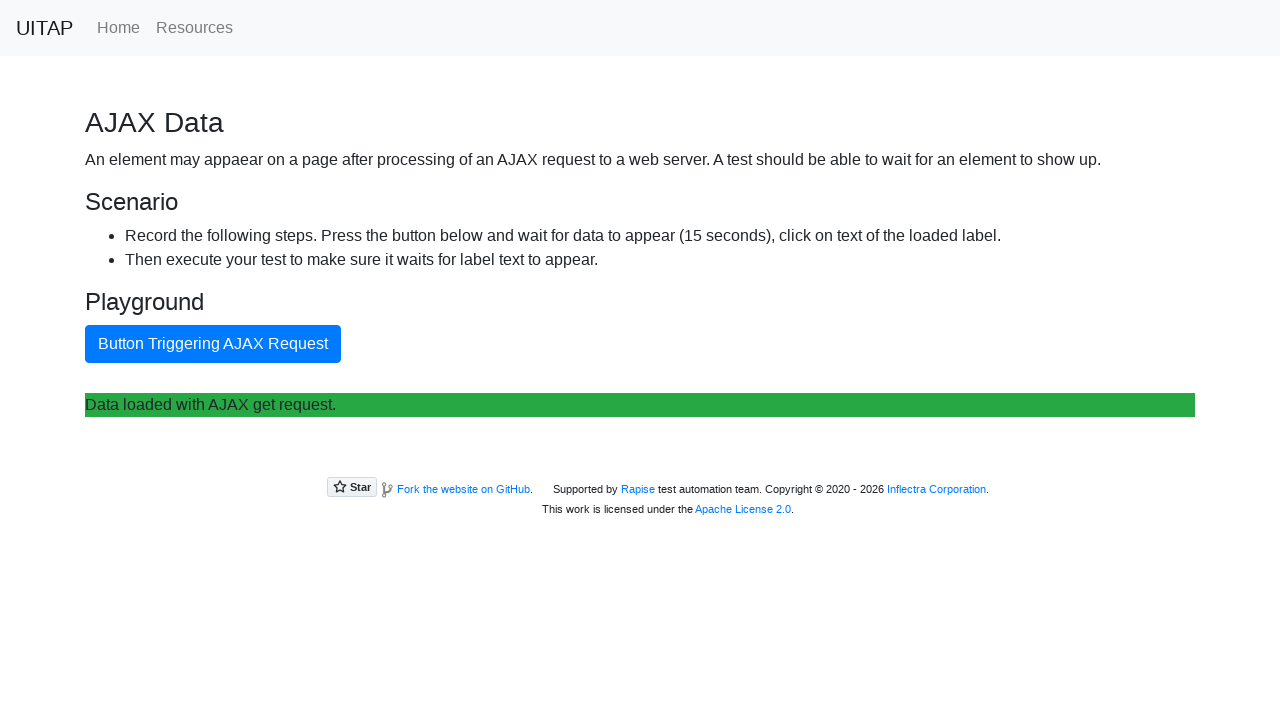